Tests basic page scrolling functionality by scrolling down and then back up on a webpage

Starting URL: http://www.thetestingworld.com/testings/

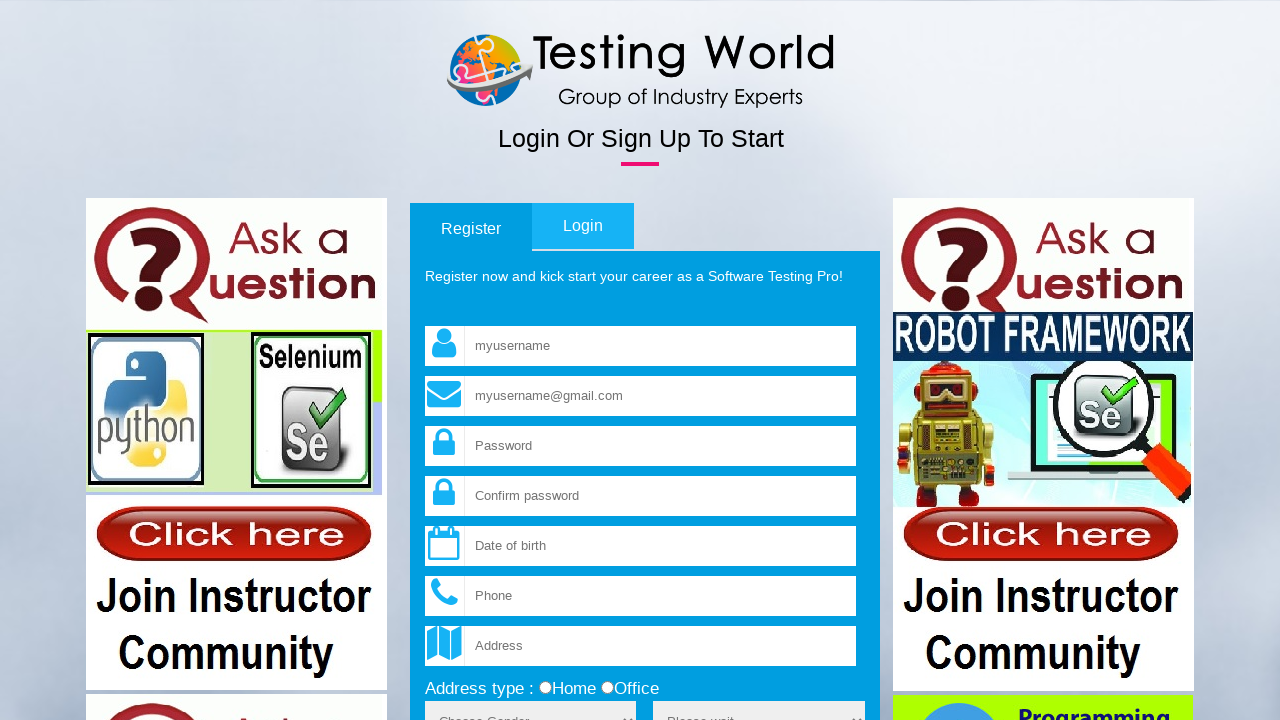

Pressed PageDown to scroll down the page
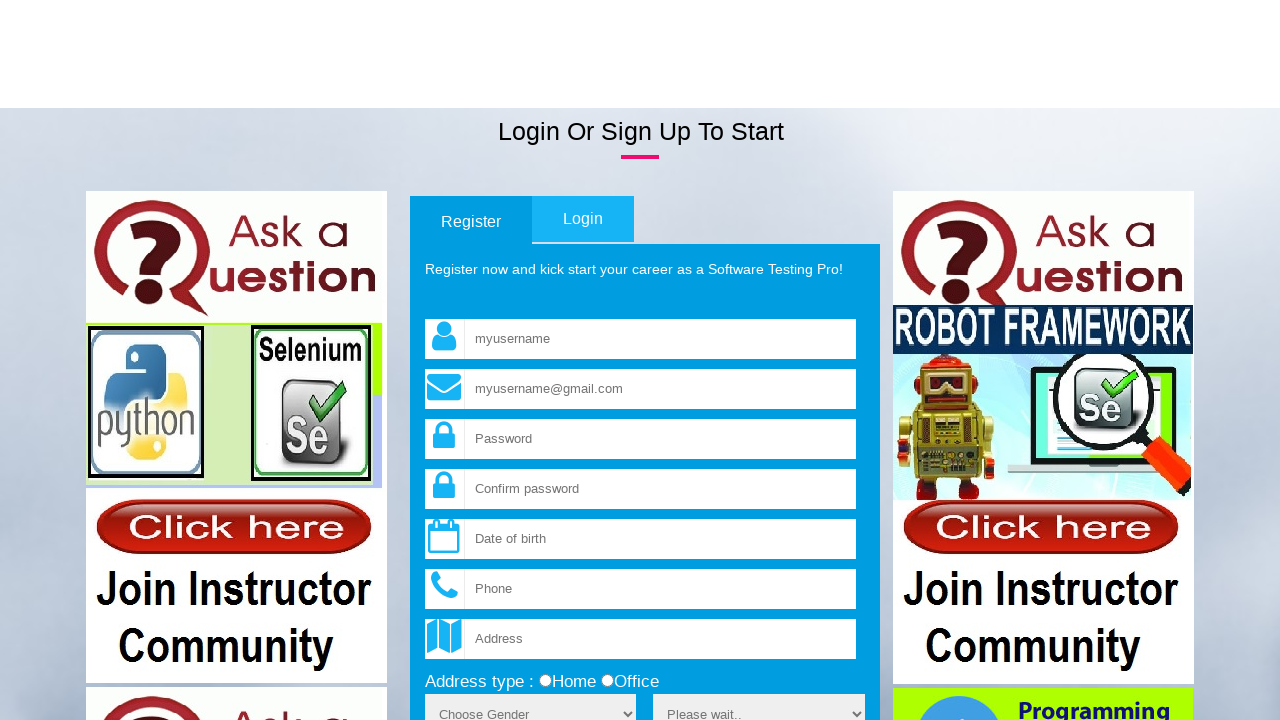

Waited 1 second for scroll to complete
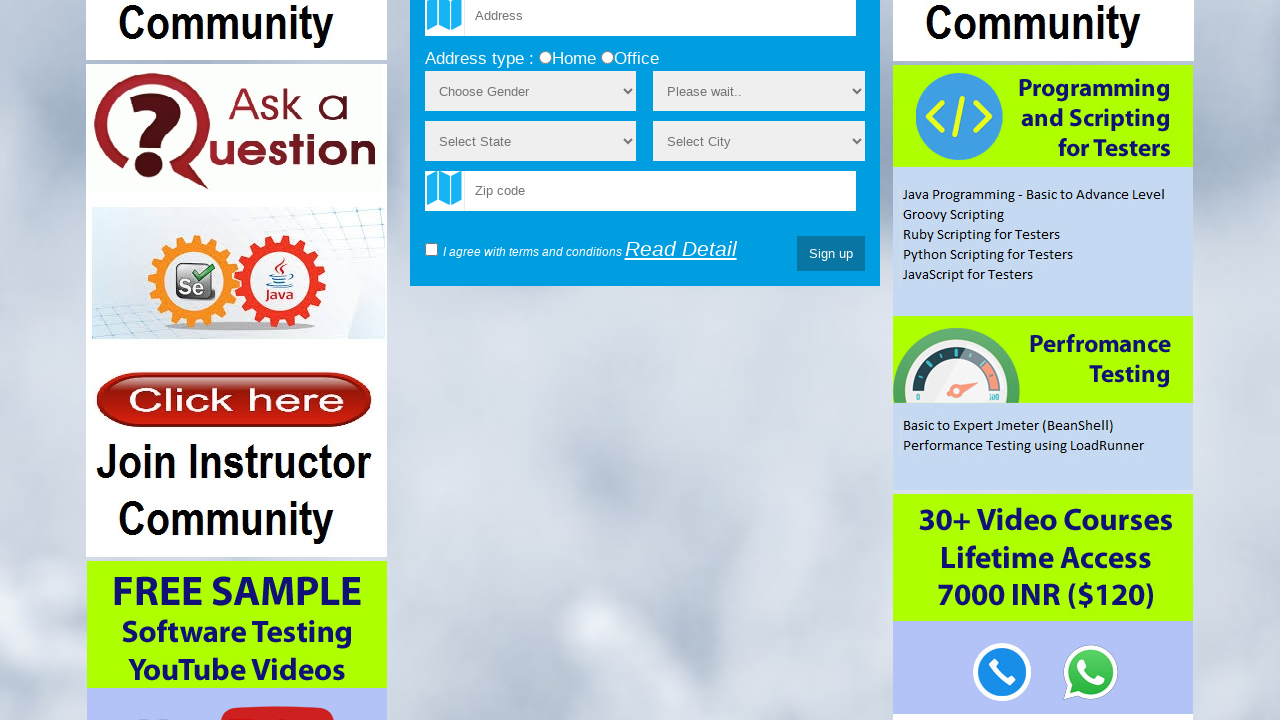

Pressed PageUp to scroll back up the page
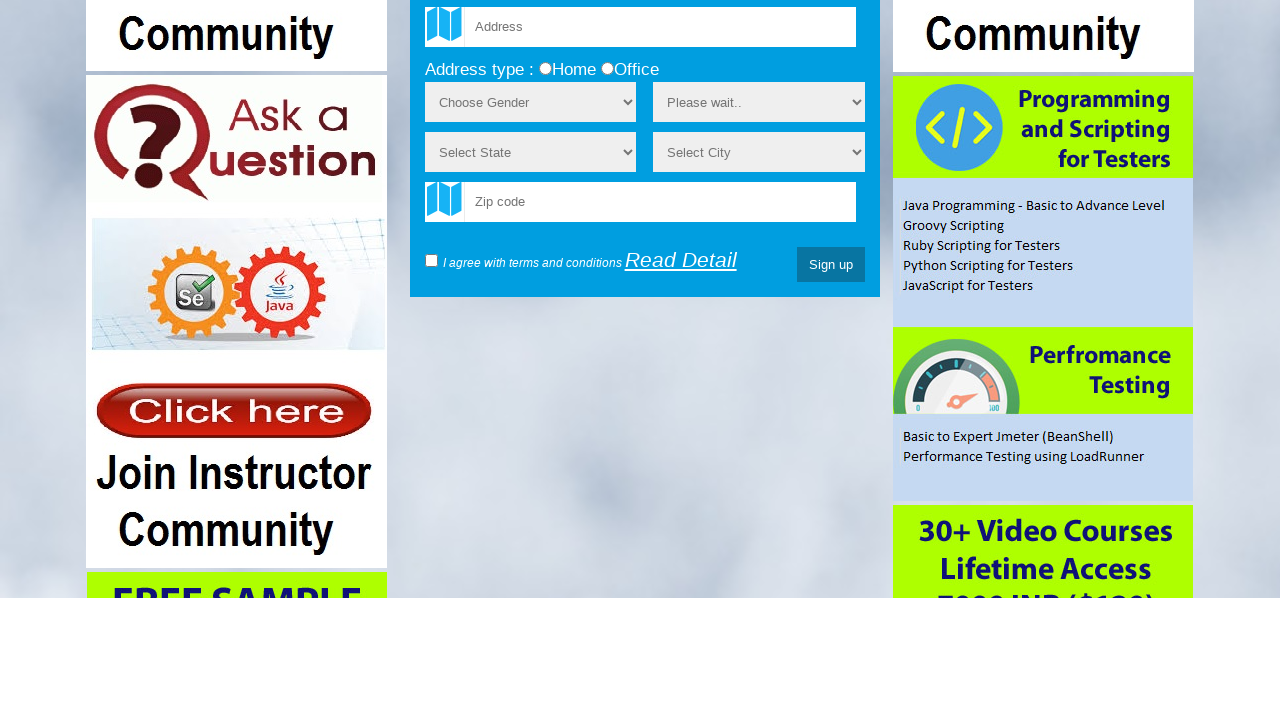

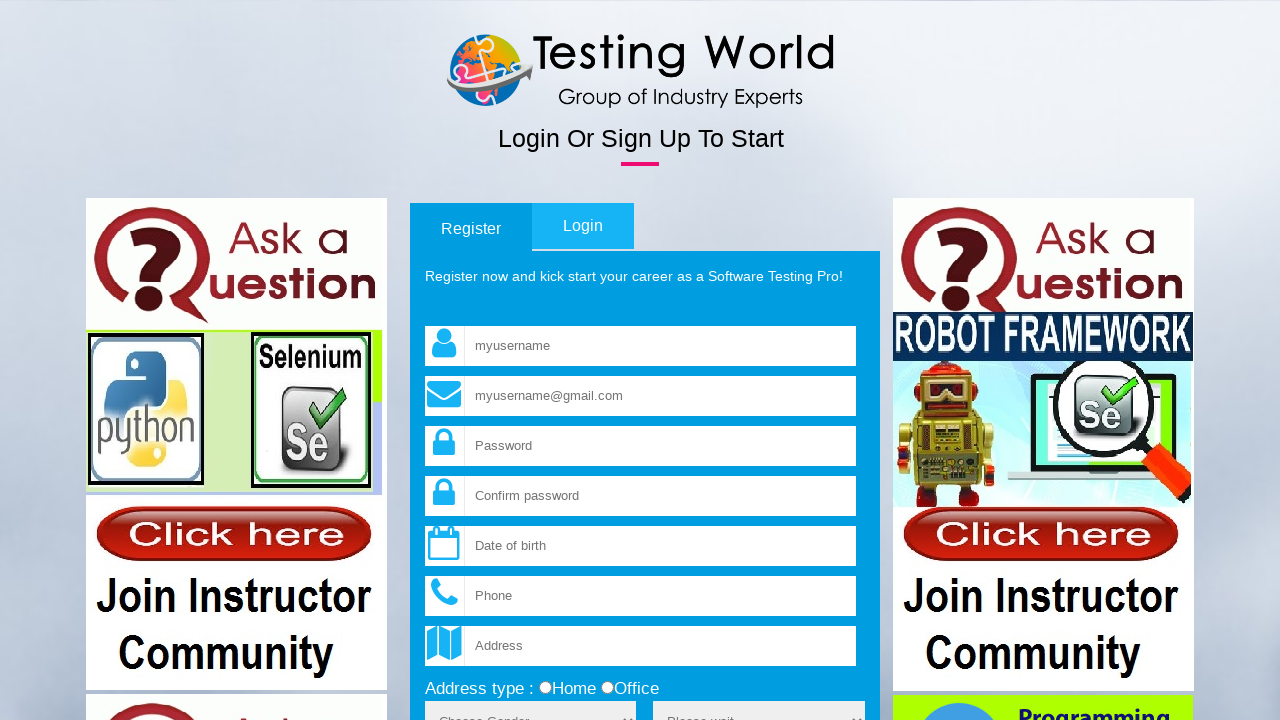